Tests that Clear completed button is hidden when no items are completed

Starting URL: https://demo.playwright.dev/todomvc

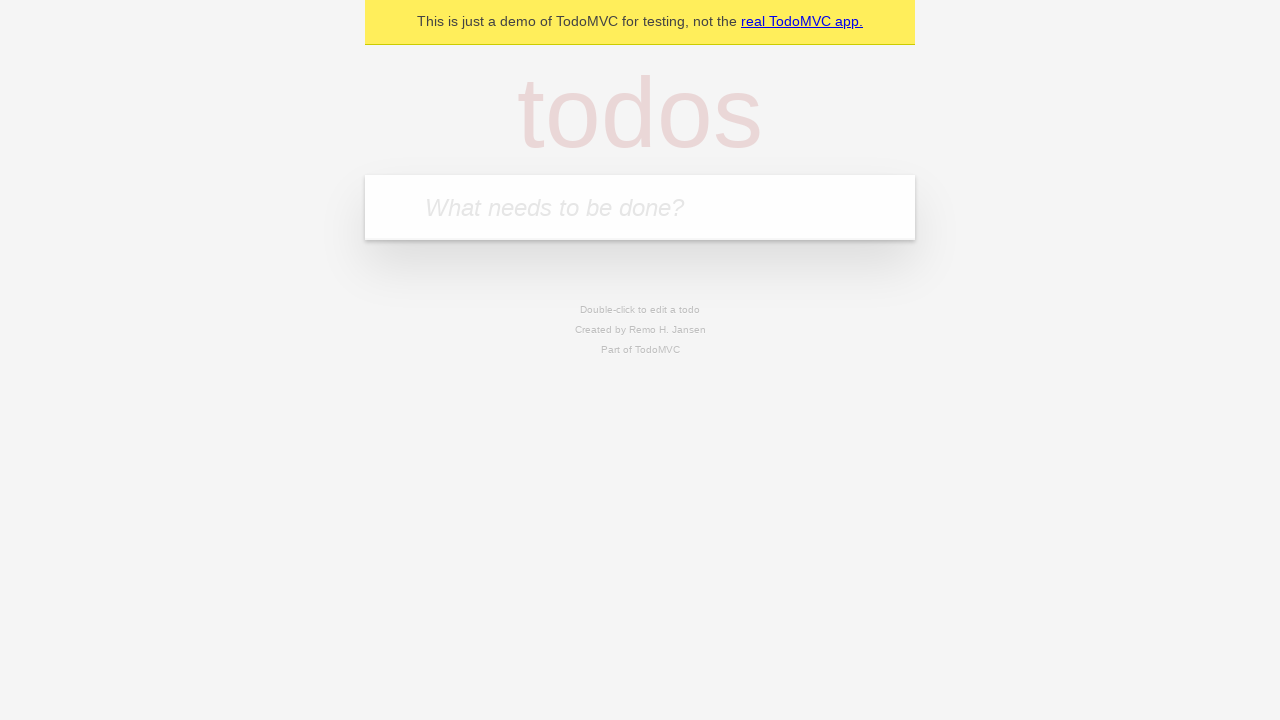

Filled input field with 'buy some cheese' on internal:attr=[placeholder="What needs to be done?"i]
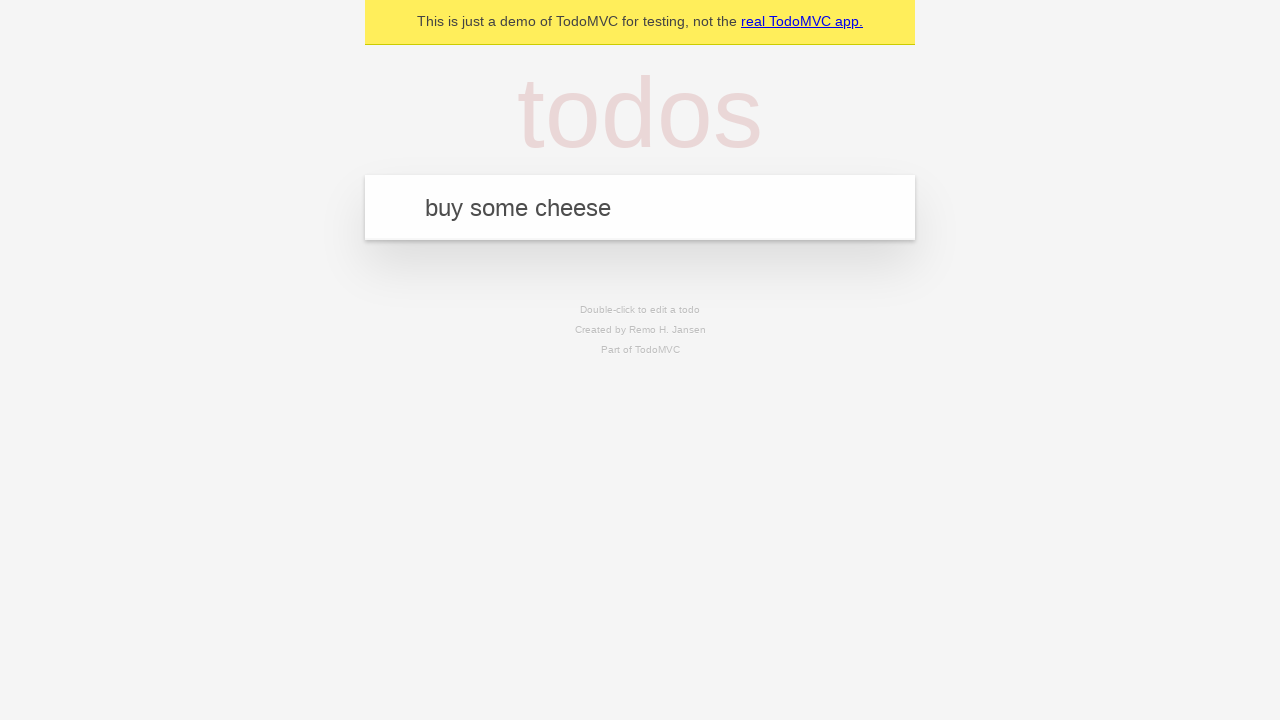

Pressed Enter to add first todo item on internal:attr=[placeholder="What needs to be done?"i]
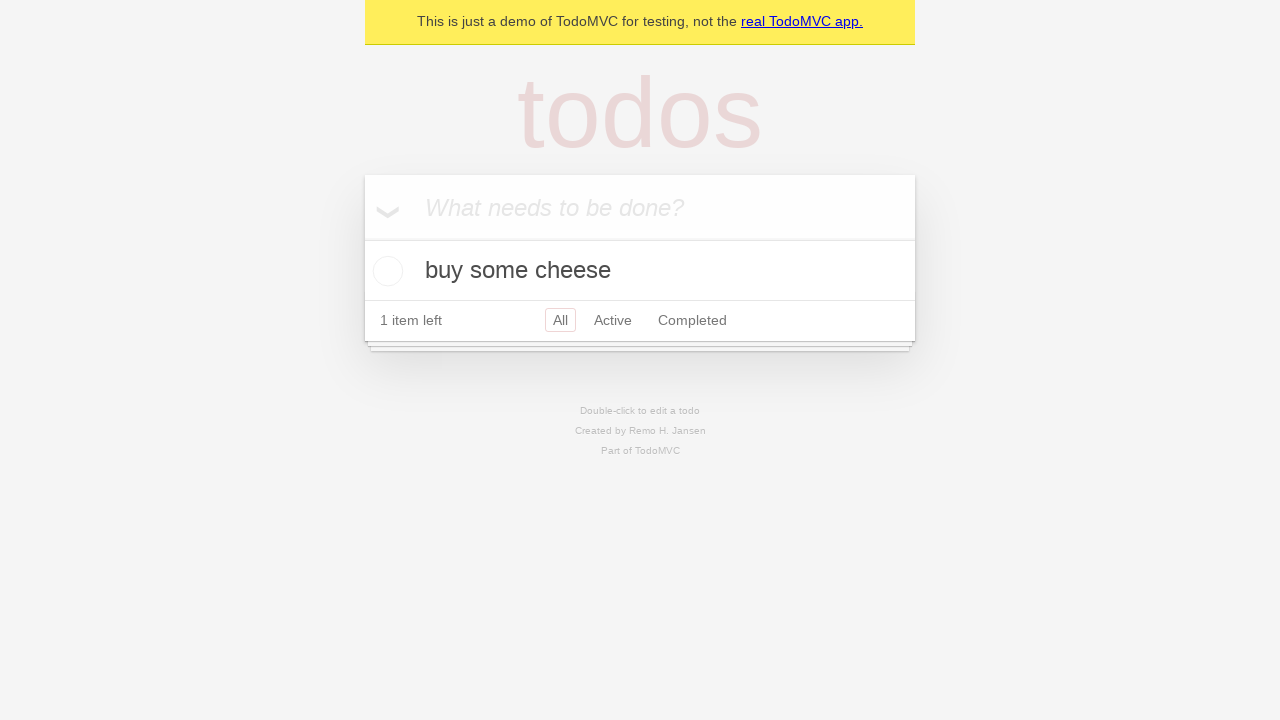

Filled input field with 'feed the cat' on internal:attr=[placeholder="What needs to be done?"i]
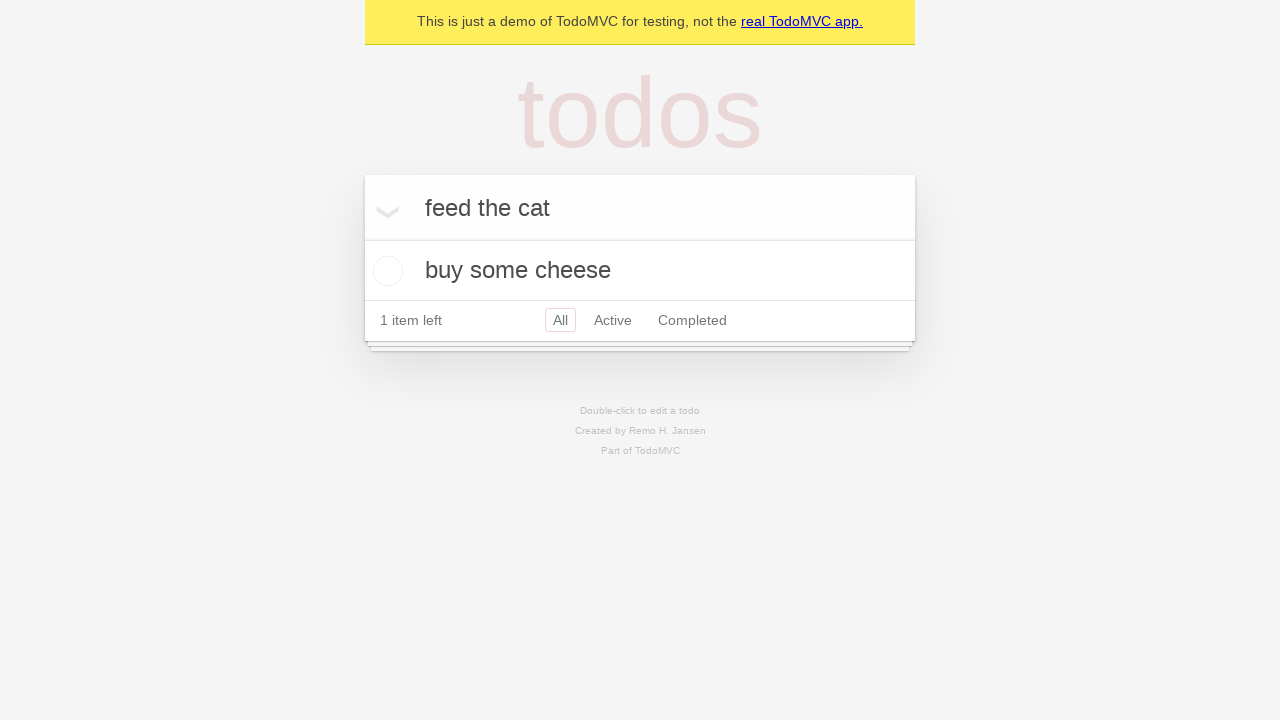

Pressed Enter to add second todo item on internal:attr=[placeholder="What needs to be done?"i]
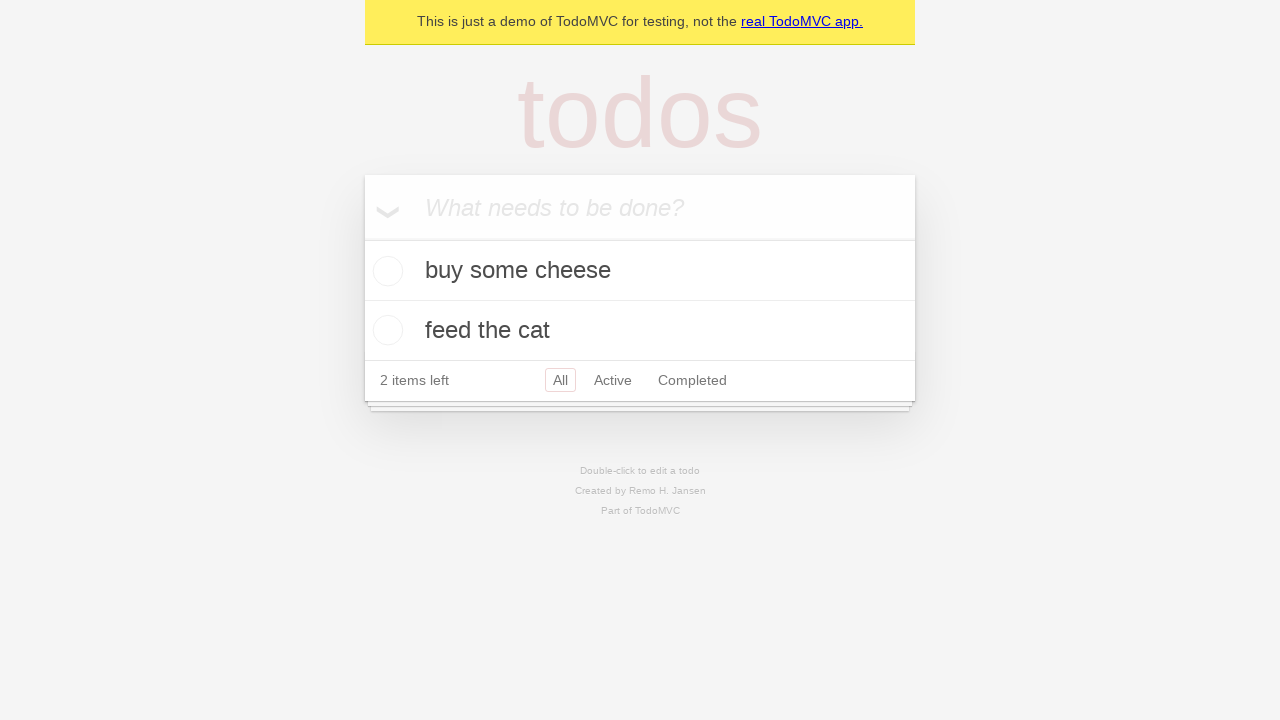

Filled input field with 'book a doctors appointment' on internal:attr=[placeholder="What needs to be done?"i]
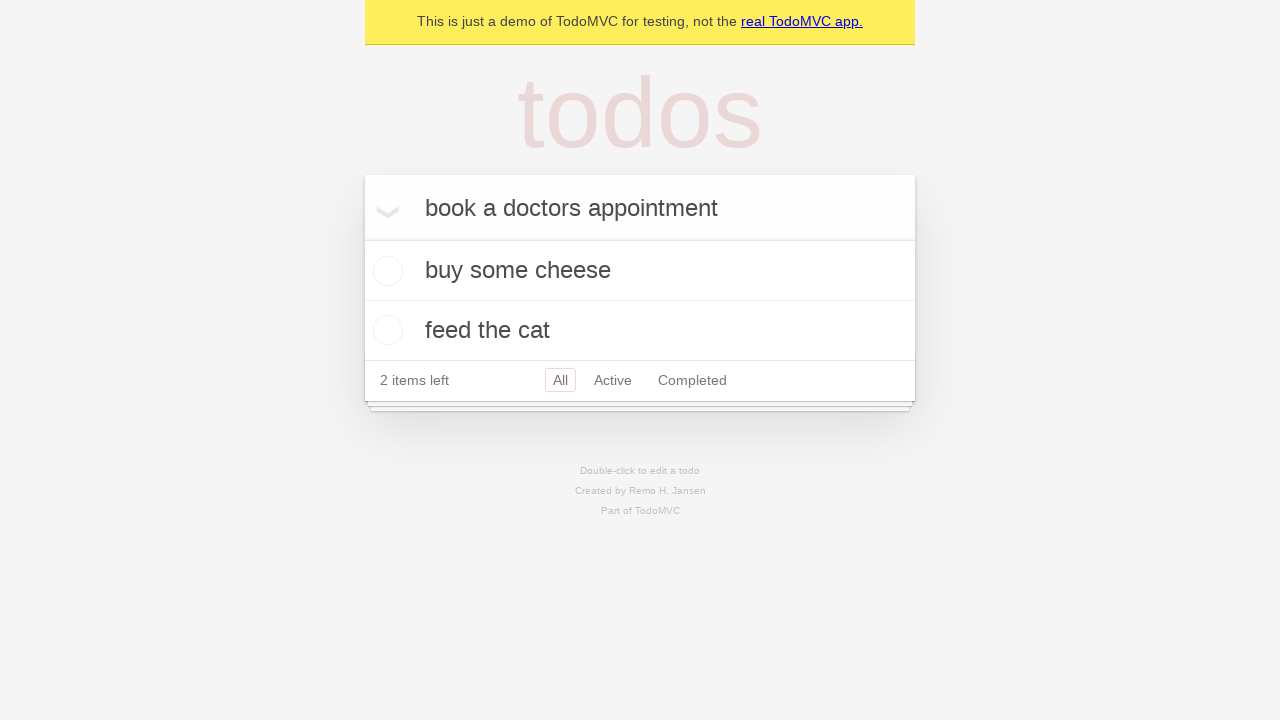

Pressed Enter to add third todo item on internal:attr=[placeholder="What needs to be done?"i]
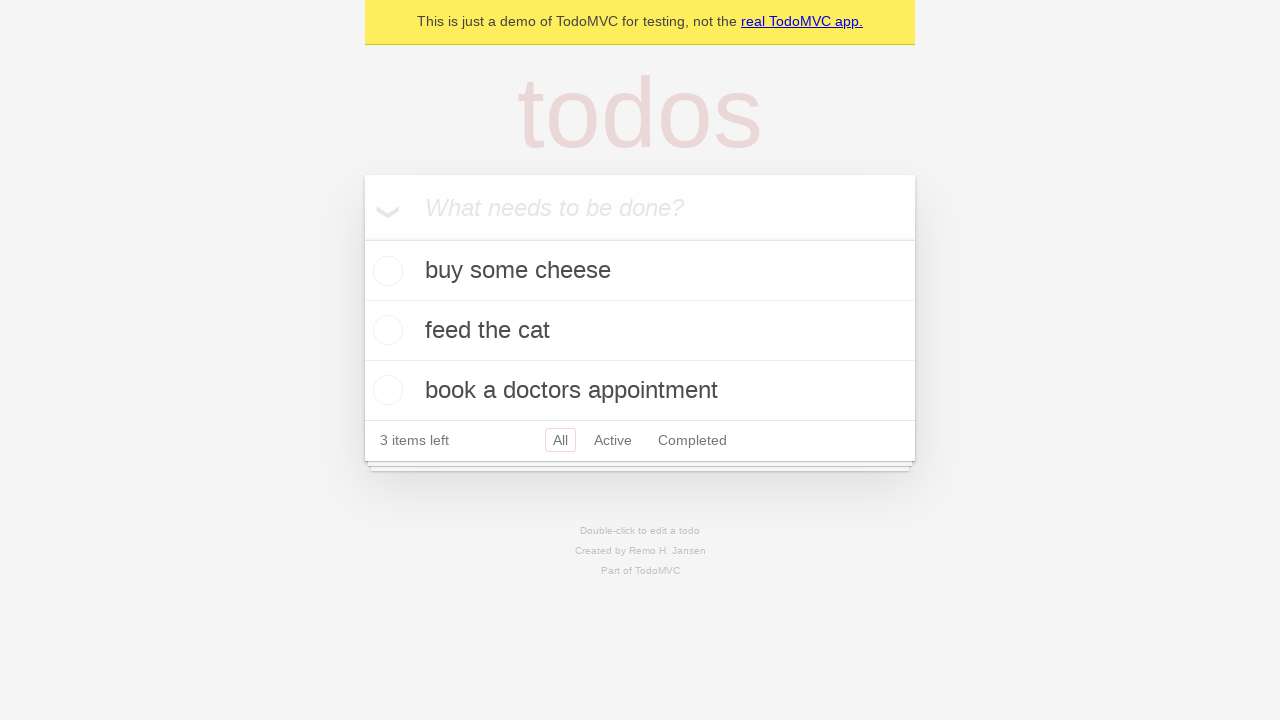

Checked the first todo item as completed at (385, 271) on .todo-list li .toggle >> nth=0
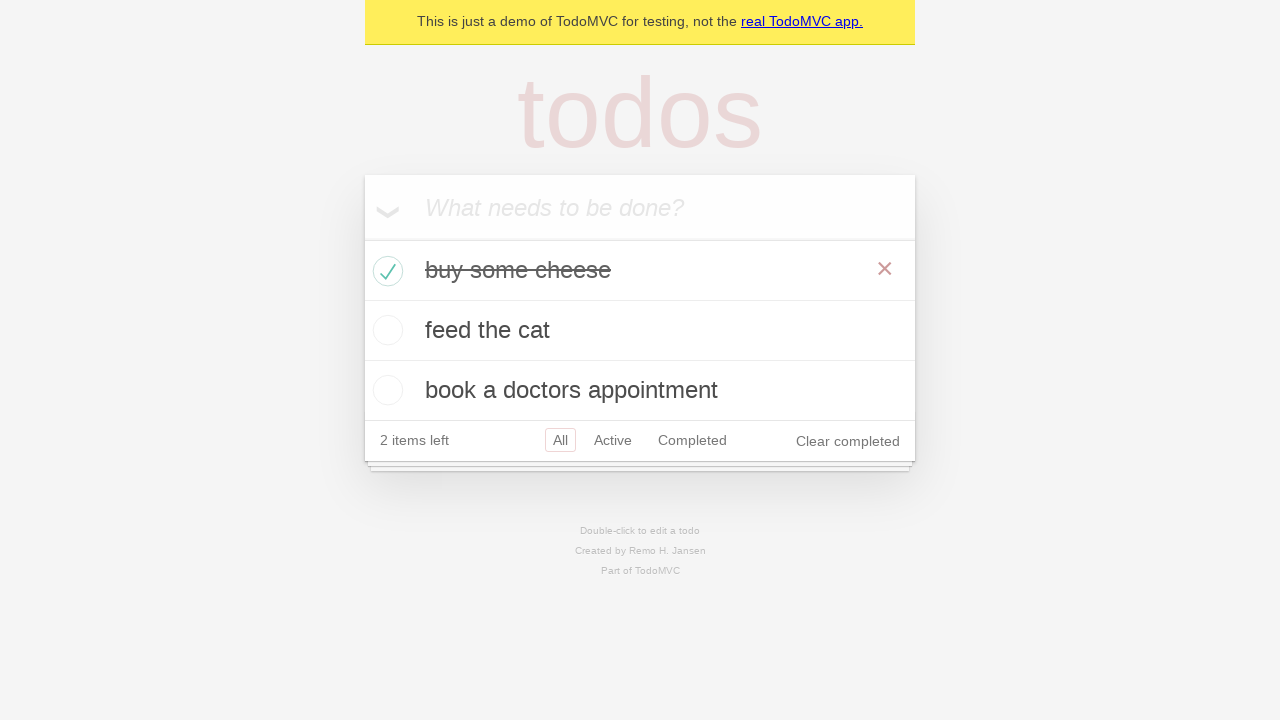

Clicked 'Clear completed' button to remove completed items at (848, 441) on internal:role=button[name="Clear completed"i]
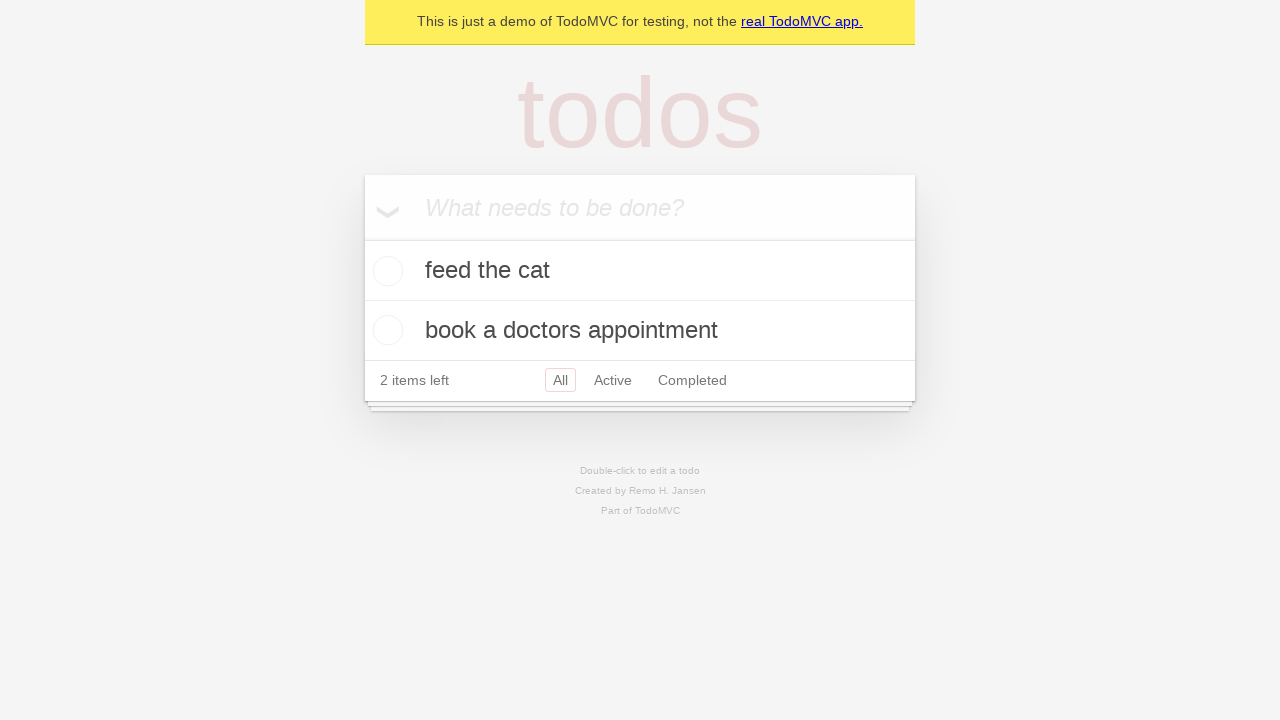

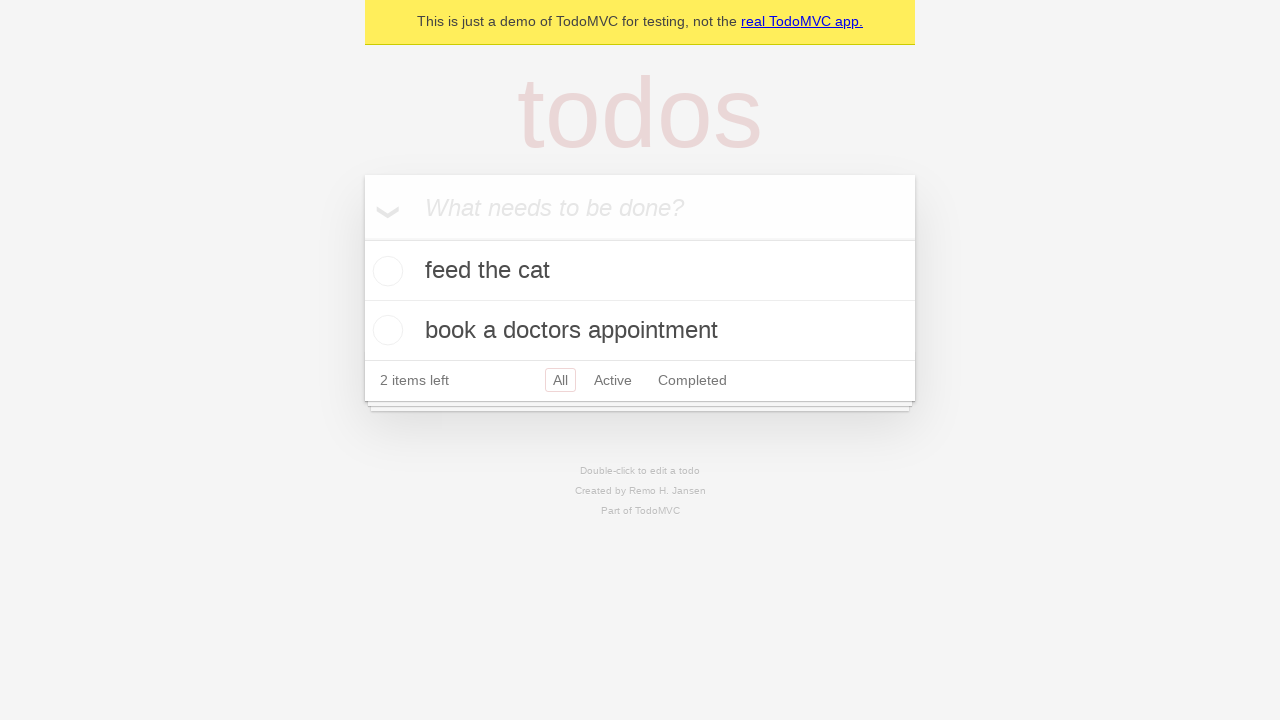